Tests JavaScript alert/confirm dialog handling by clicking a confirm button and verifying the result shows the dialog was accepted.

Starting URL: https://testpages.eviltester.com/styled/alerts/alert-test.html

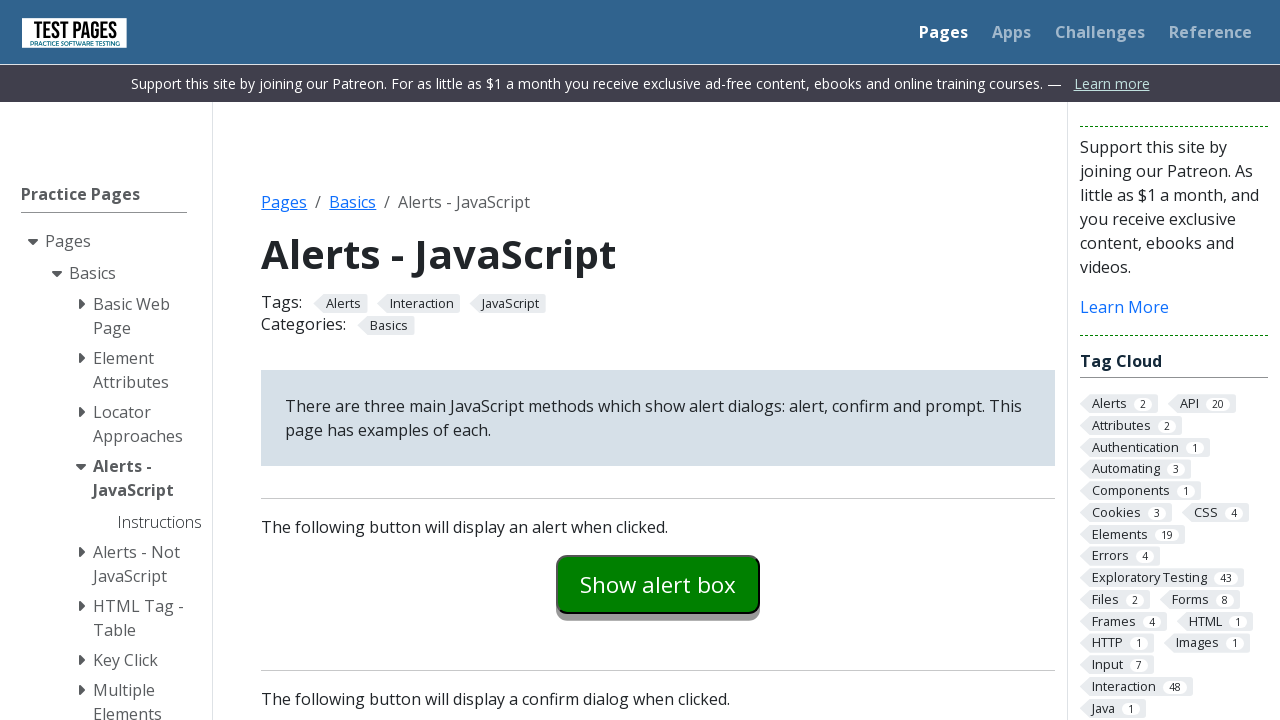

Set up dialog handler to accept confirm dialogs
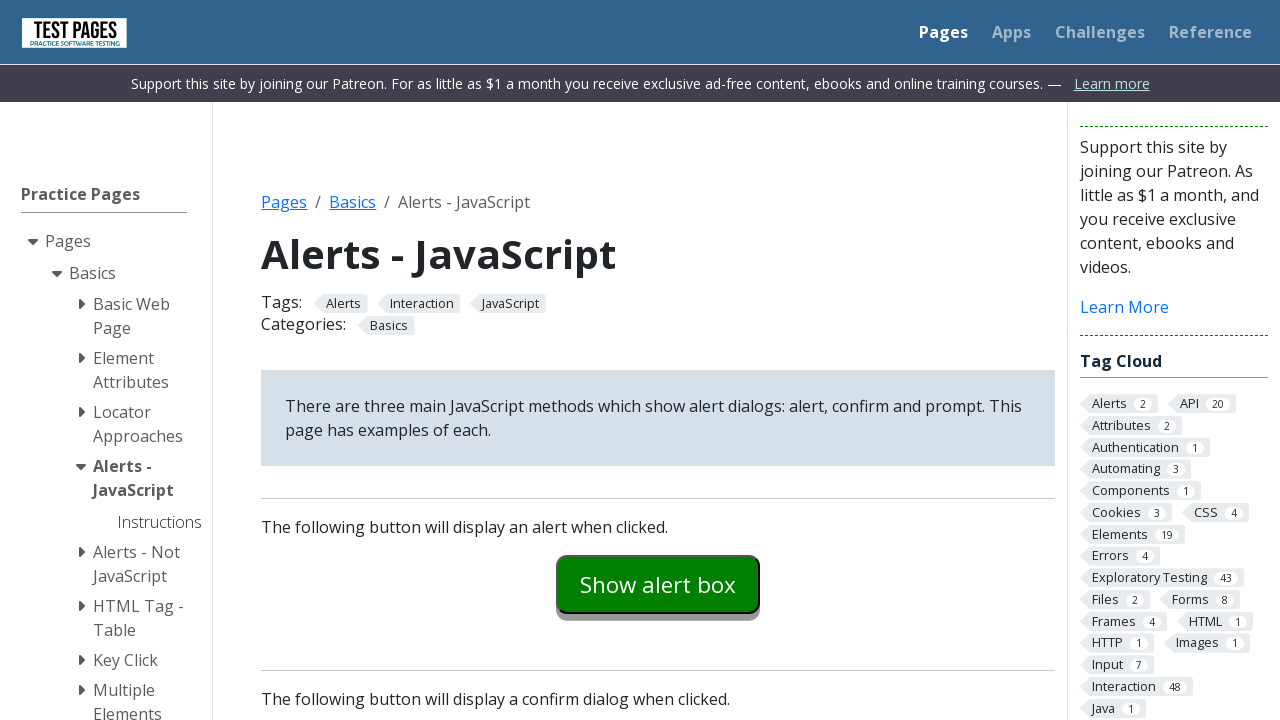

Clicked the confirm example button at (658, 360) on #confirmexample
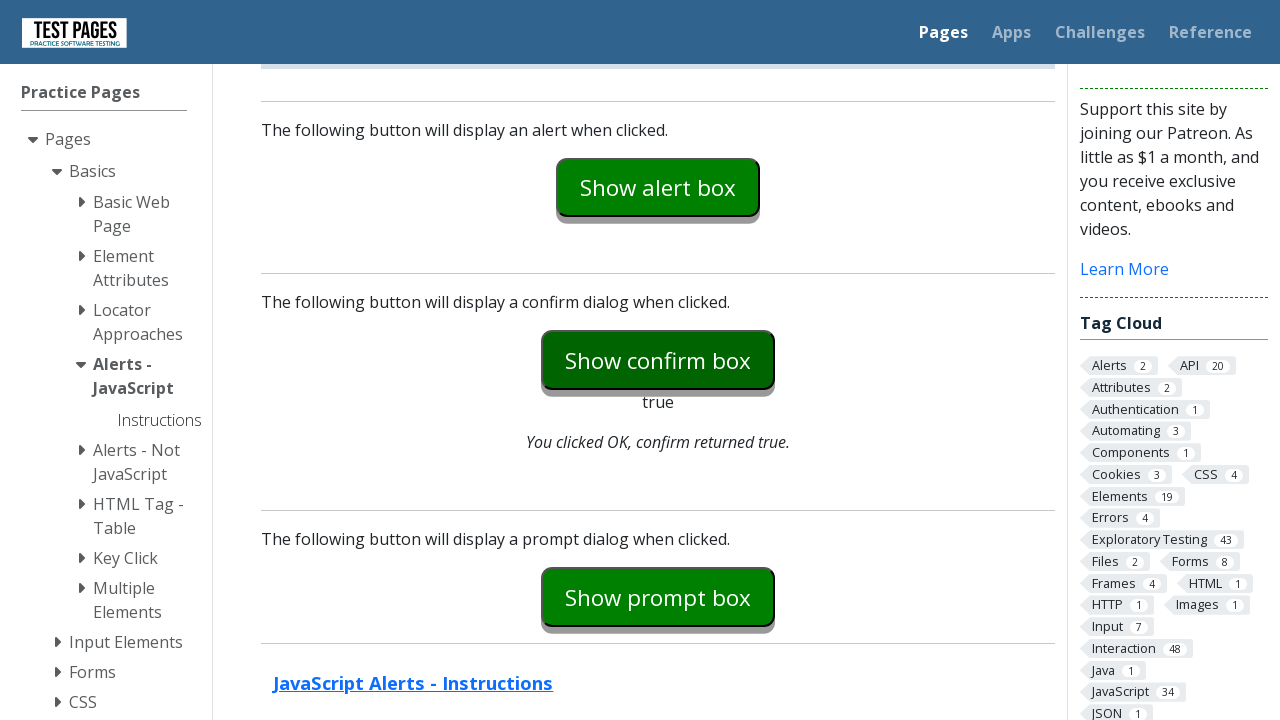

Waited for confirm result element to appear
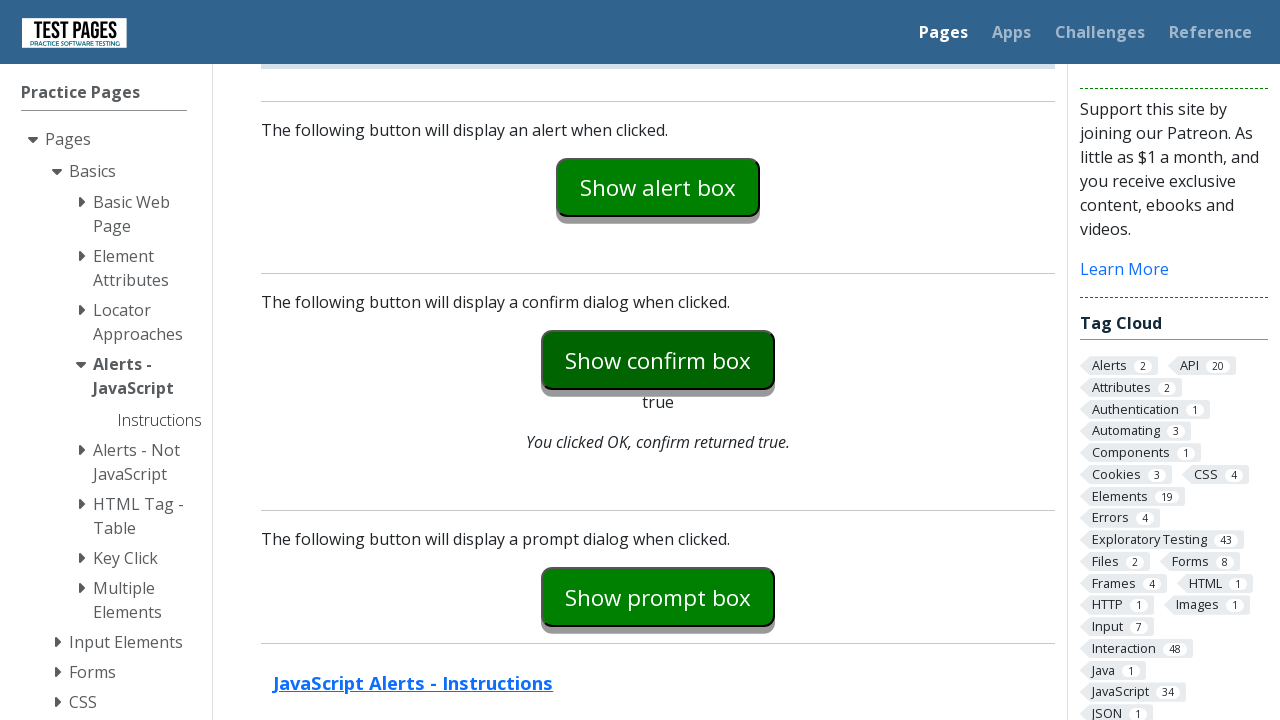

Retrieved confirm result text
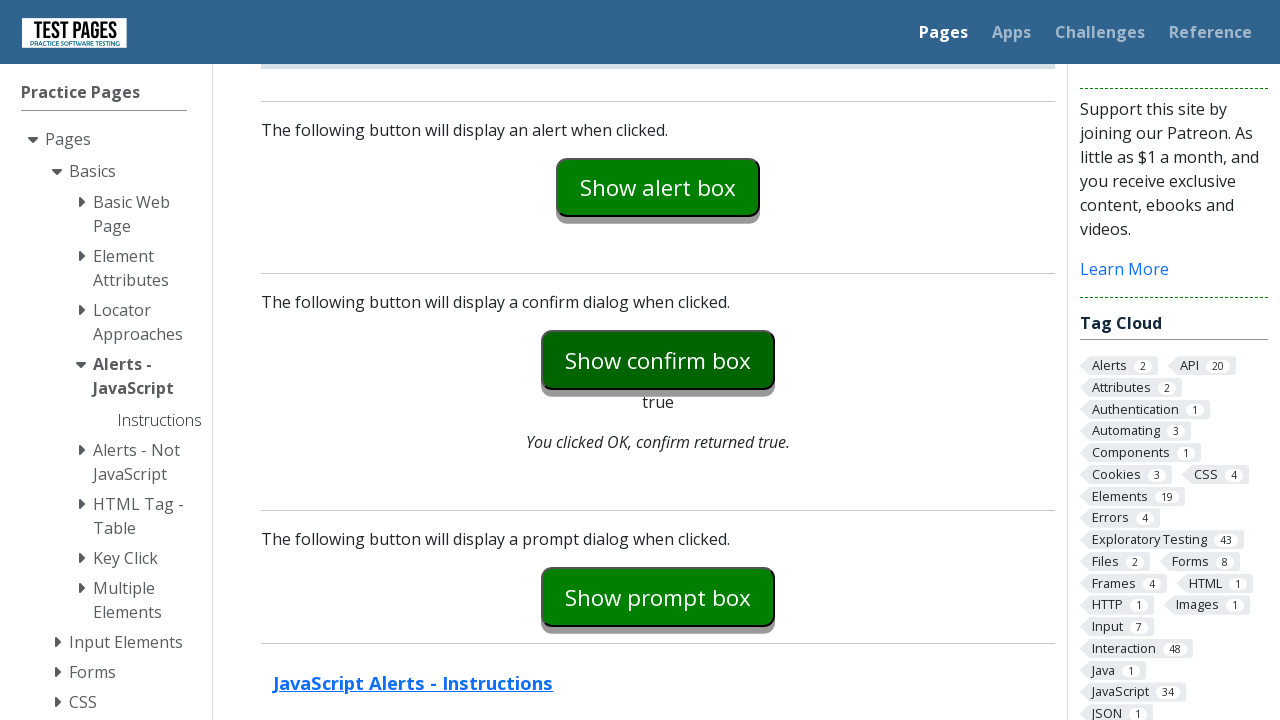

Verified that confirm dialog was accepted (result contains 'true')
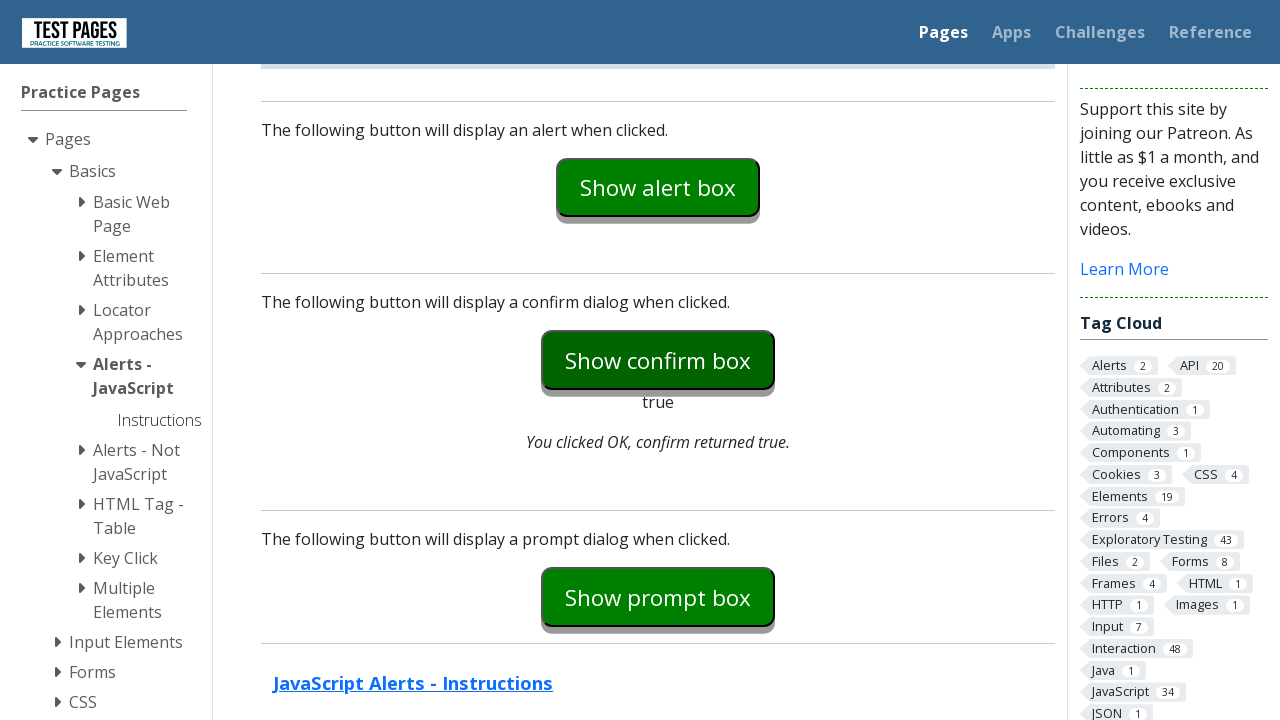

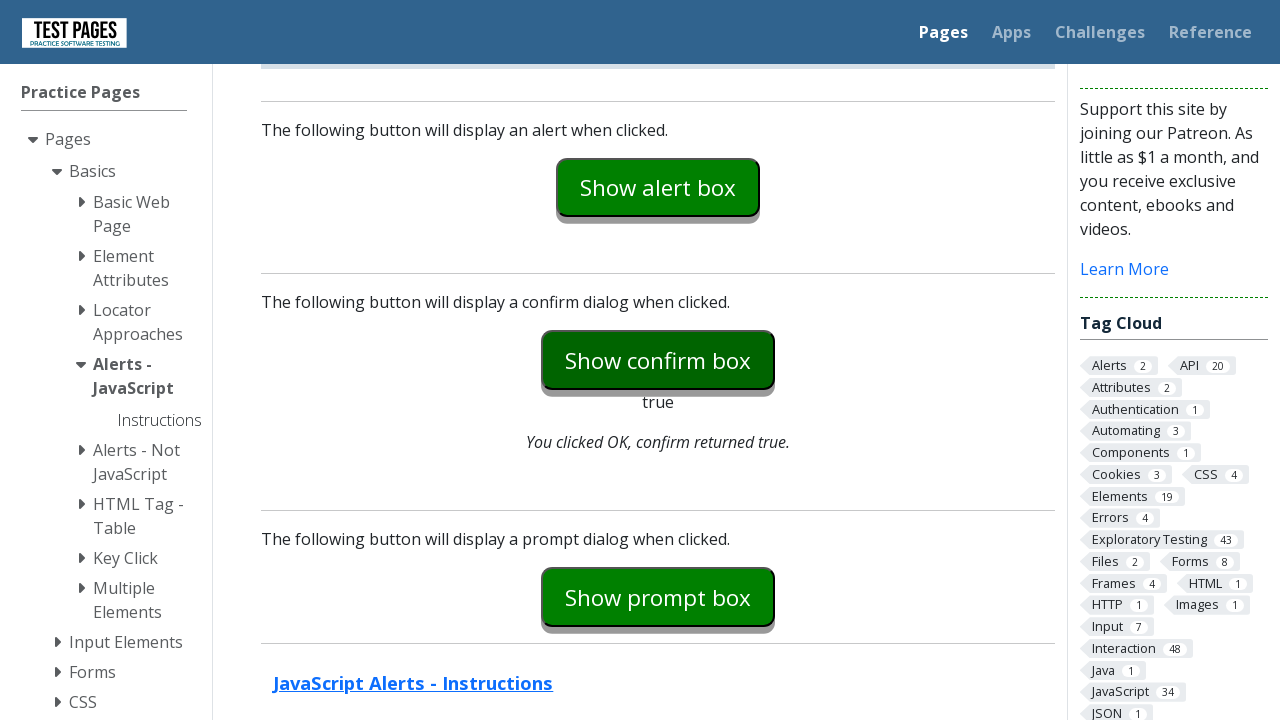